Tests alert handling functionality by triggering a prompt dialog and accepting it

Starting URL: https://www.tutorialspoint.com/selenium/practice/alerts.php

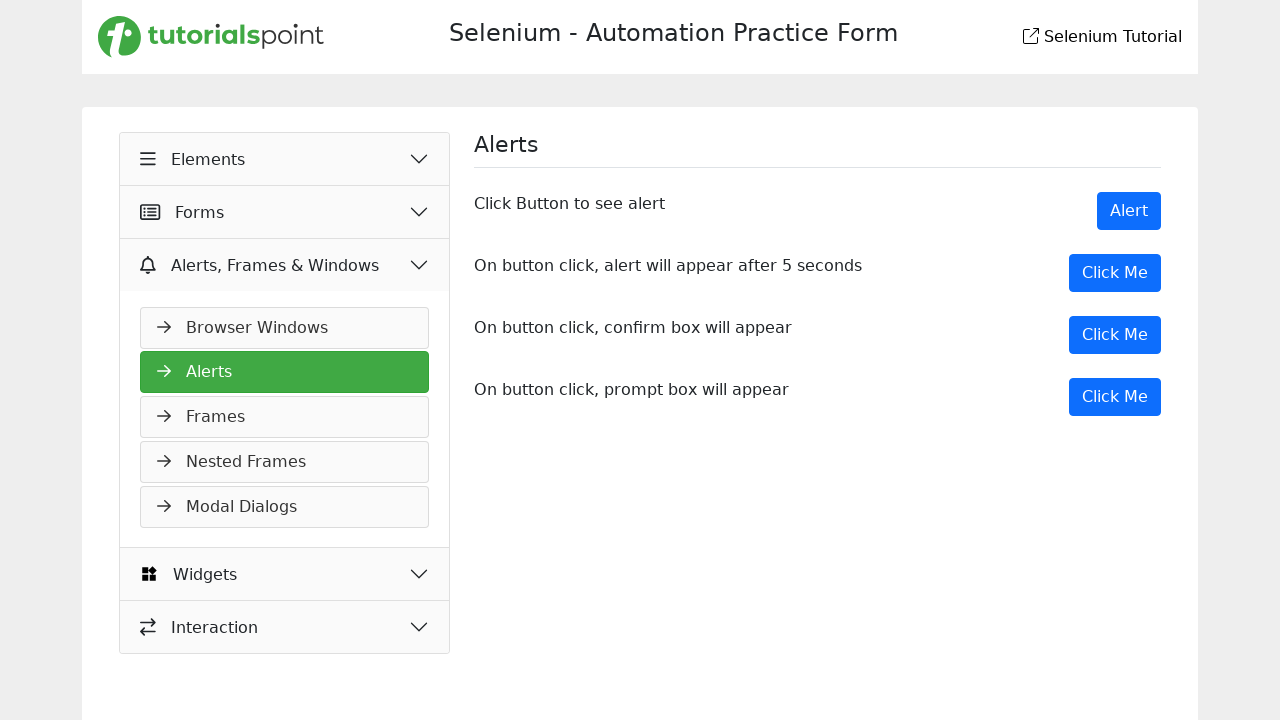

Set up dialog handler to automatically accept prompts
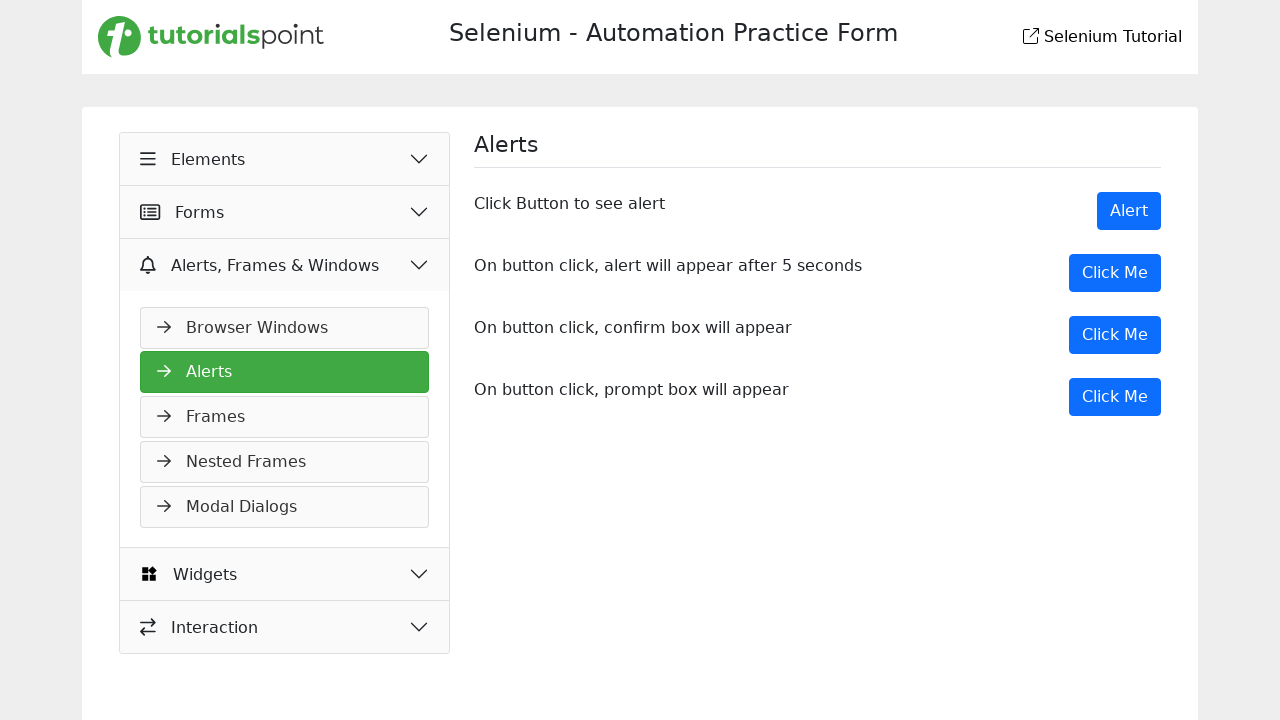

Clicked button to trigger prompt dialog at (1115, 397) on xpath=//button[@onclick='myPromp()']
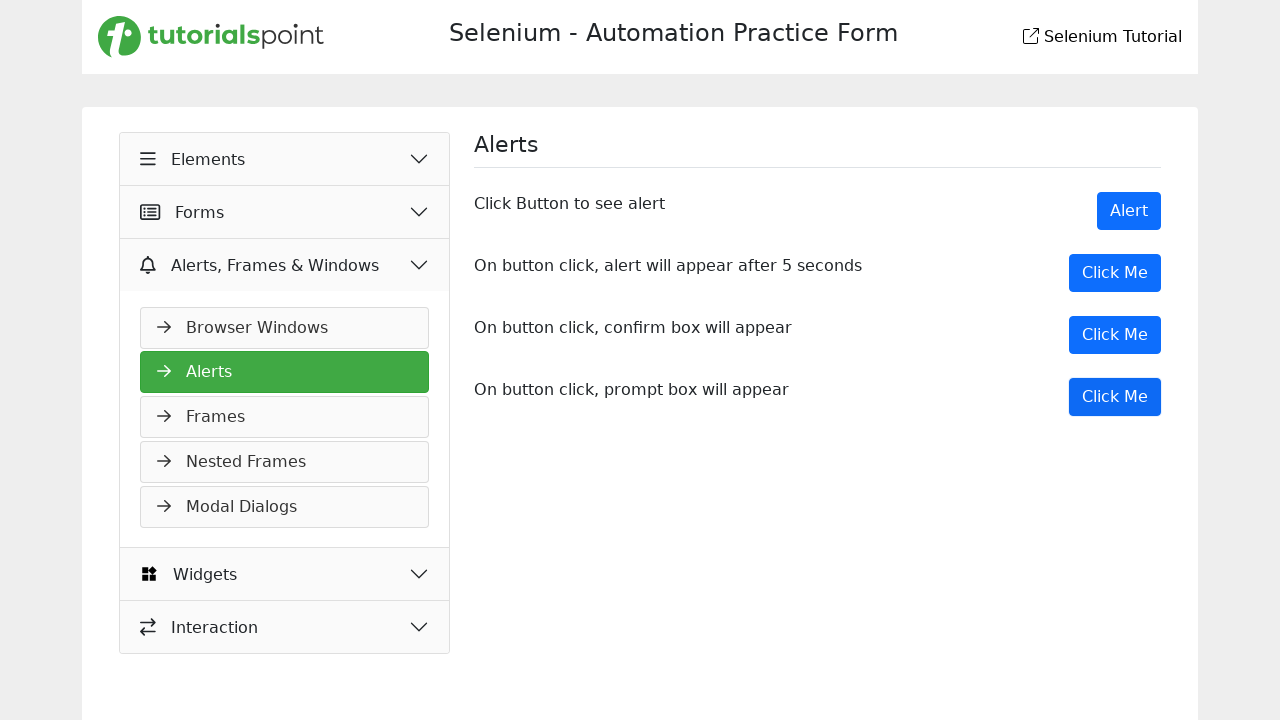

Waited for dialog to be handled
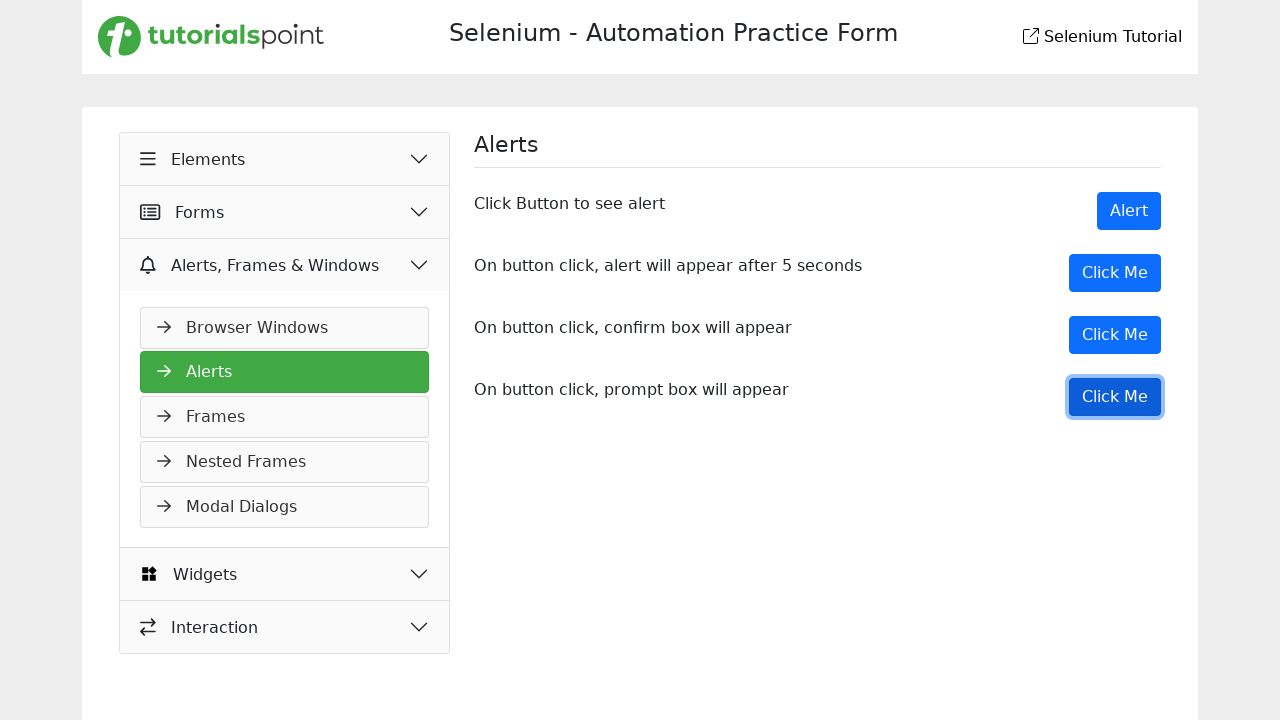

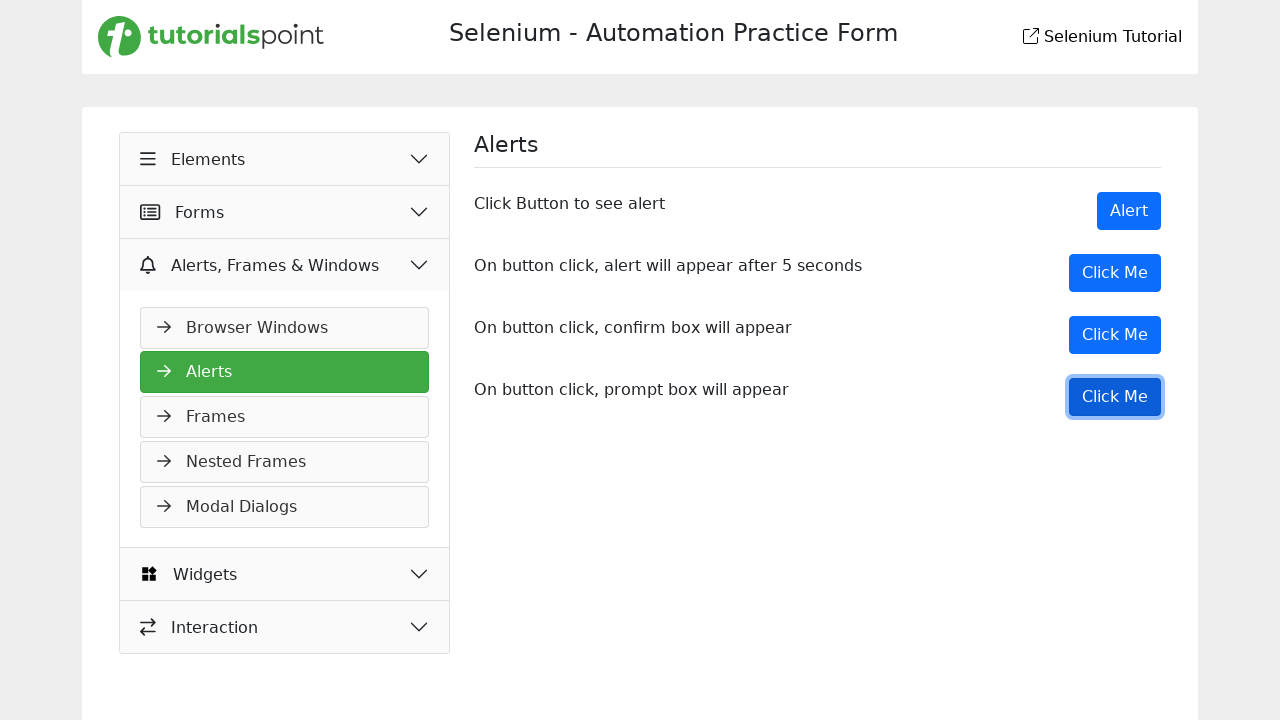